Tests marking individual todo items as complete by checking their checkboxes

Starting URL: https://demo.playwright.dev/todomvc

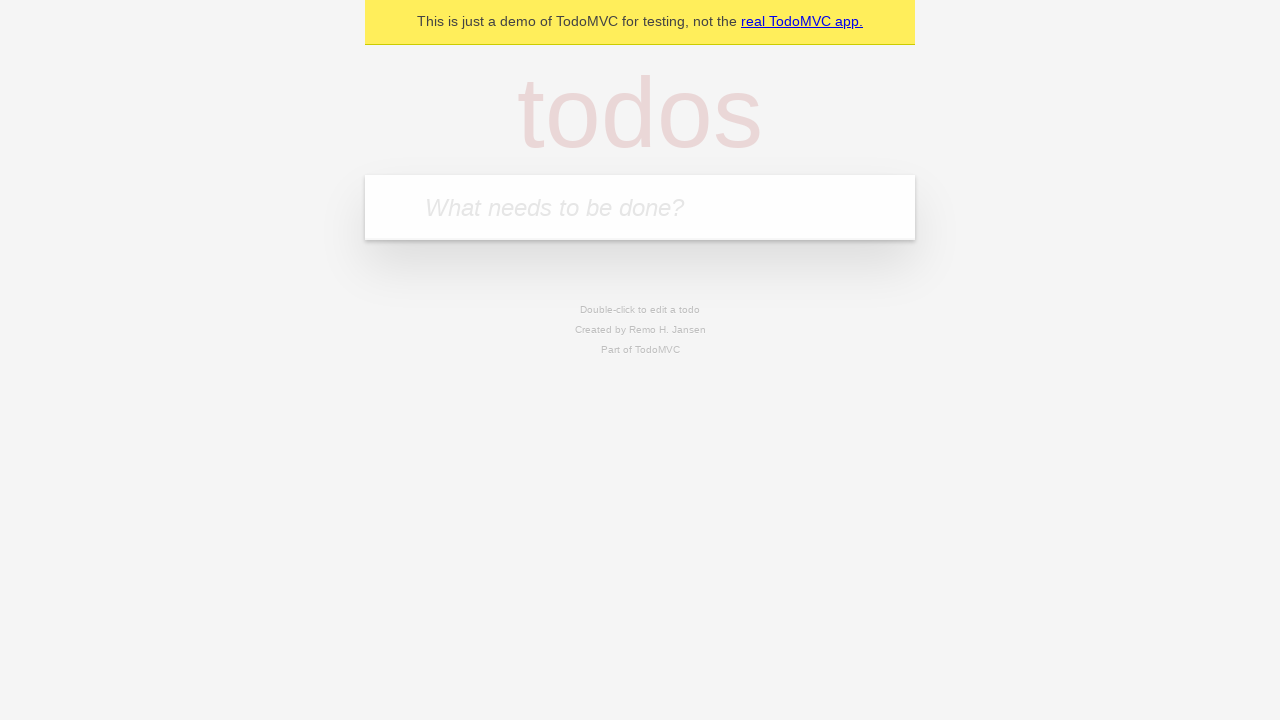

Filled todo input with 'buy some cheese' on internal:attr=[placeholder="What needs to be done?"i]
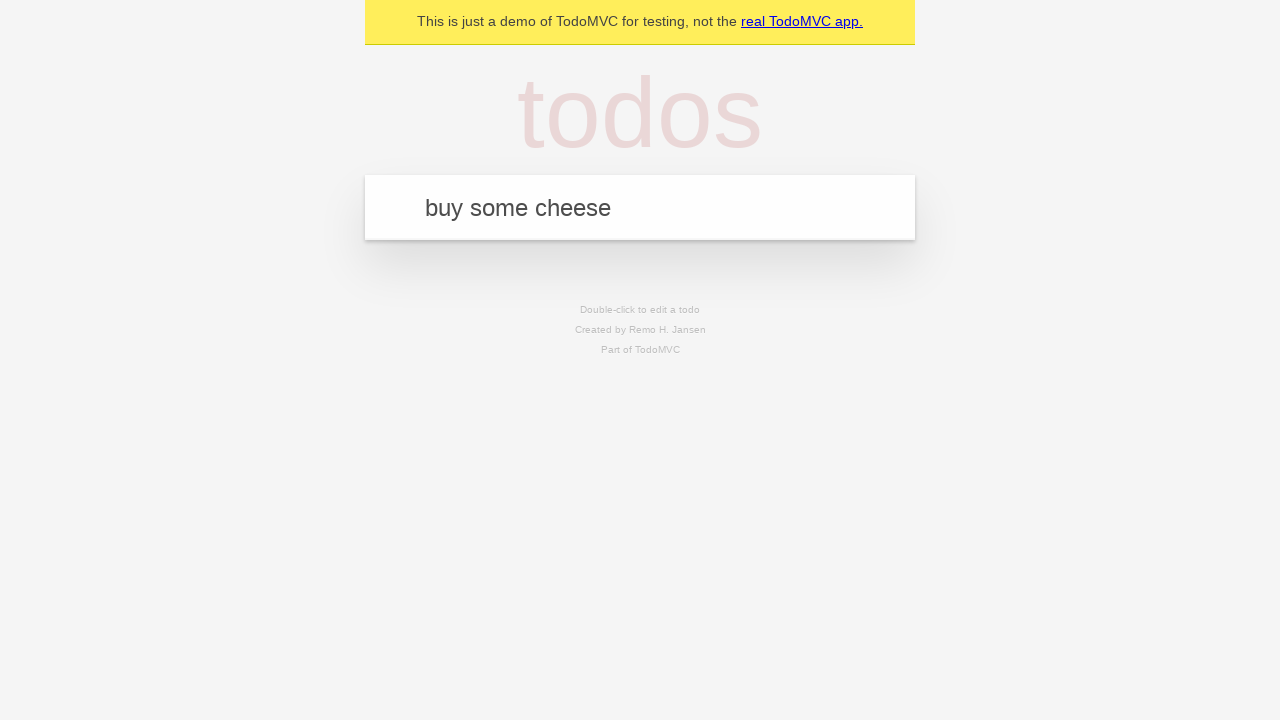

Pressed Enter to create first todo item on internal:attr=[placeholder="What needs to be done?"i]
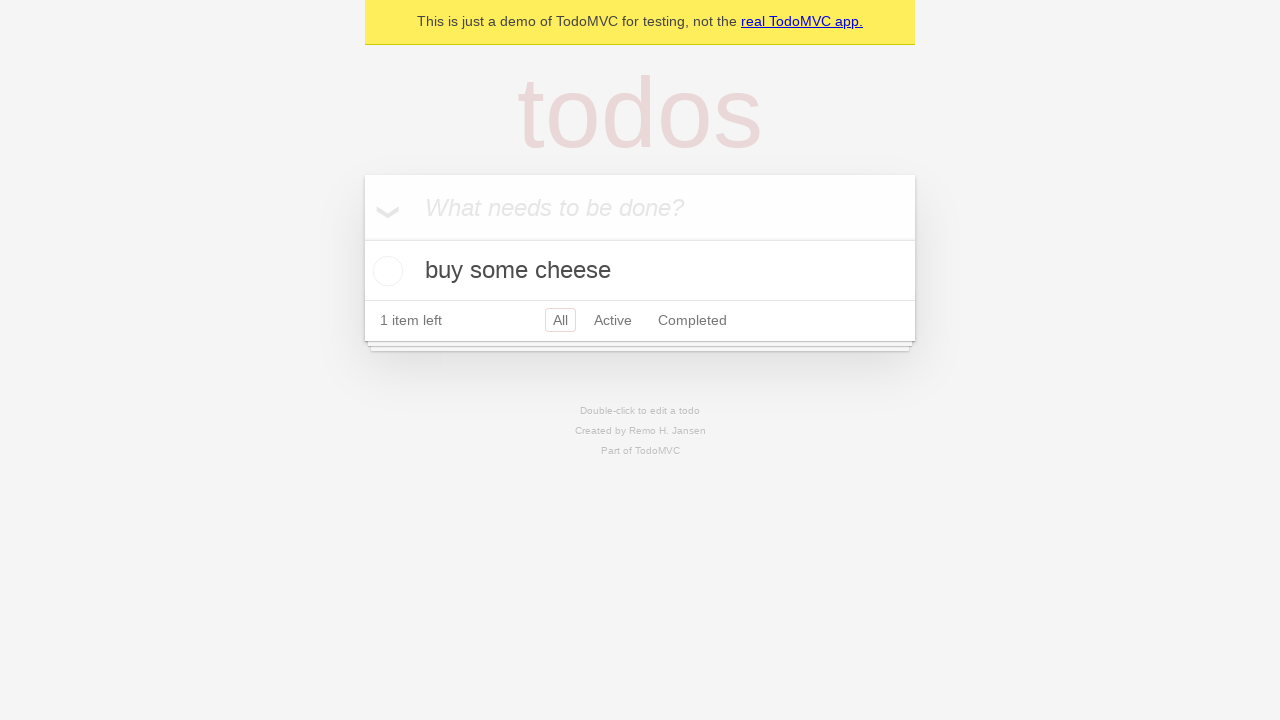

Filled todo input with 'feed the cat' on internal:attr=[placeholder="What needs to be done?"i]
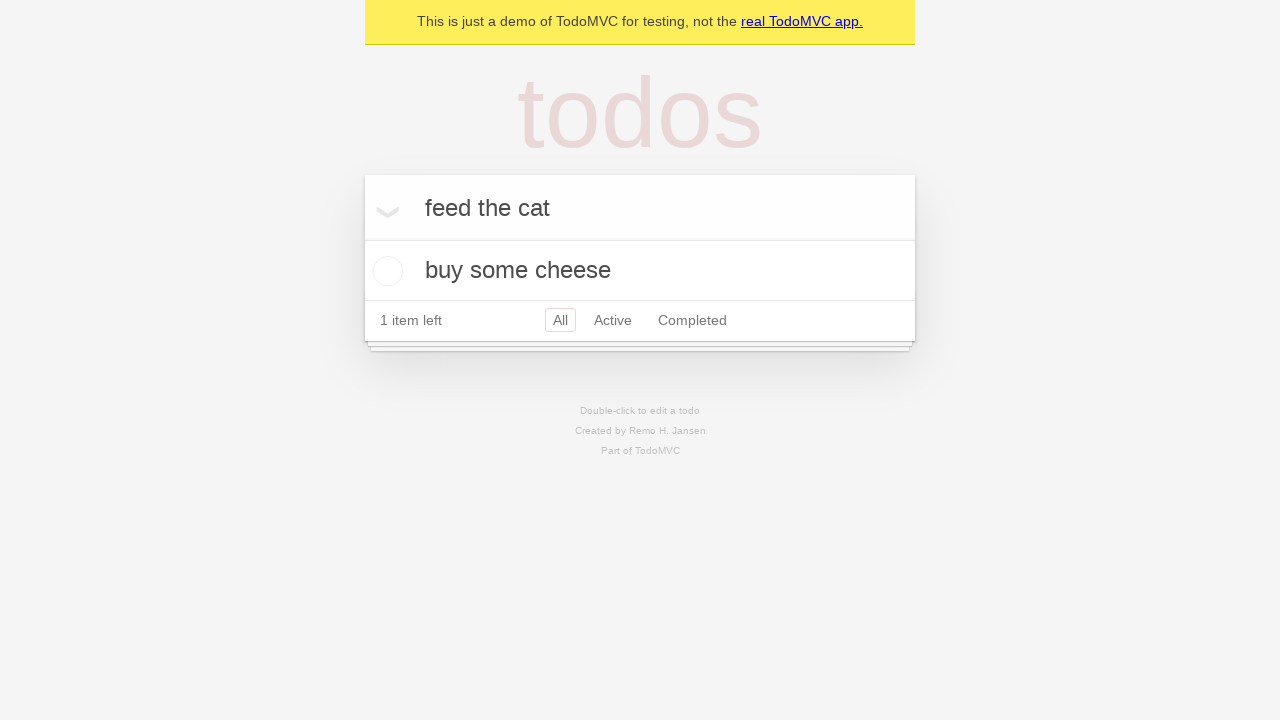

Pressed Enter to create second todo item on internal:attr=[placeholder="What needs to be done?"i]
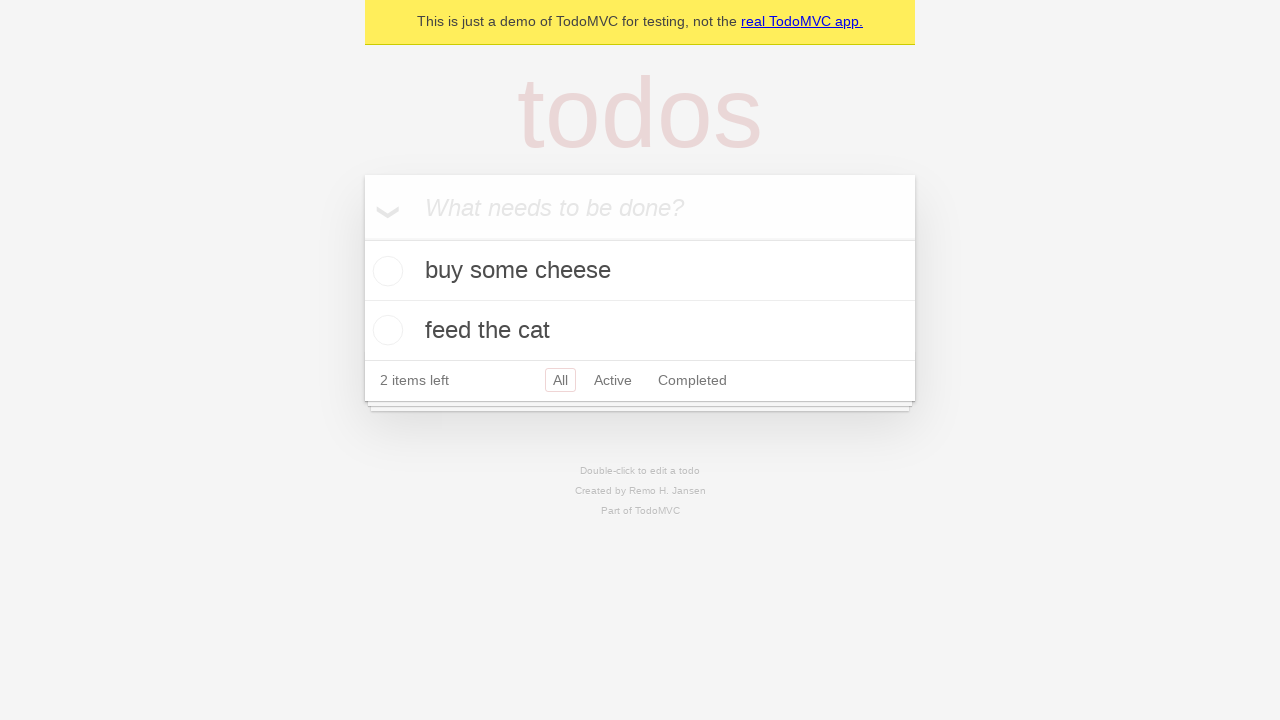

Checked first todo item checkbox to mark as complete at (385, 271) on internal:testid=[data-testid="todo-item"s] >> nth=0 >> internal:role=checkbox
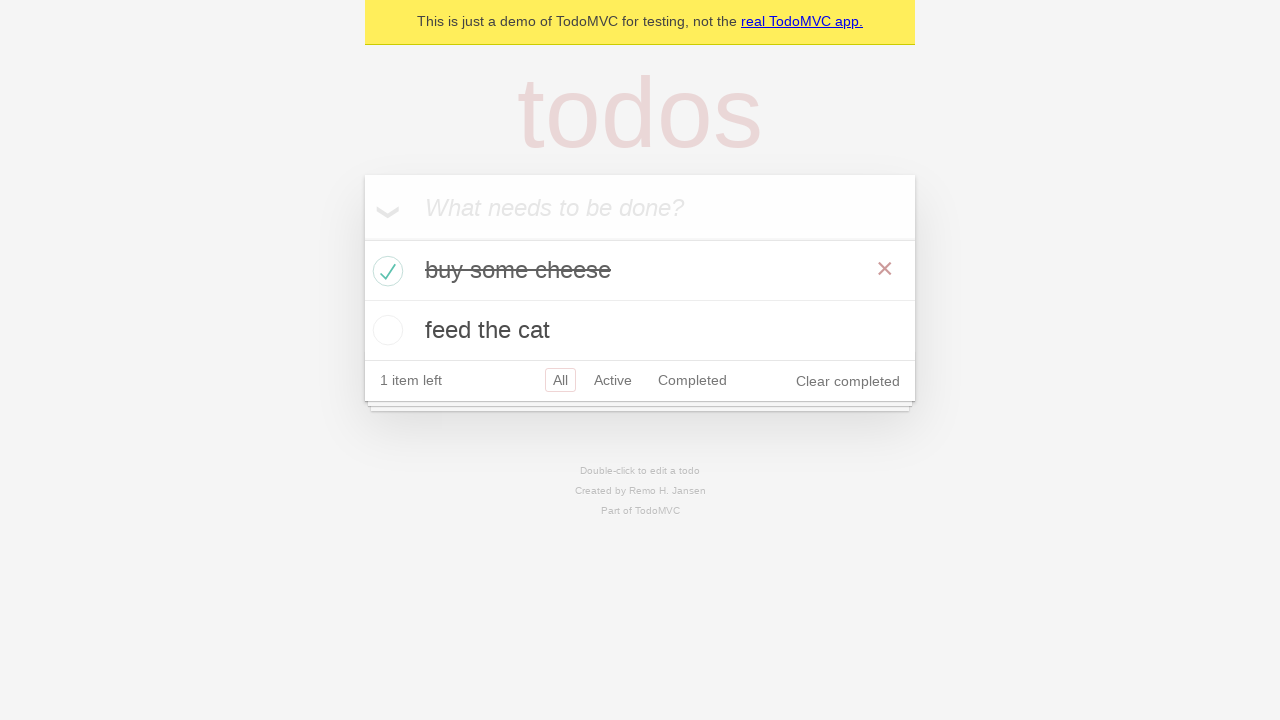

Checked second todo item checkbox to mark as complete at (385, 330) on internal:testid=[data-testid="todo-item"s] >> nth=1 >> internal:role=checkbox
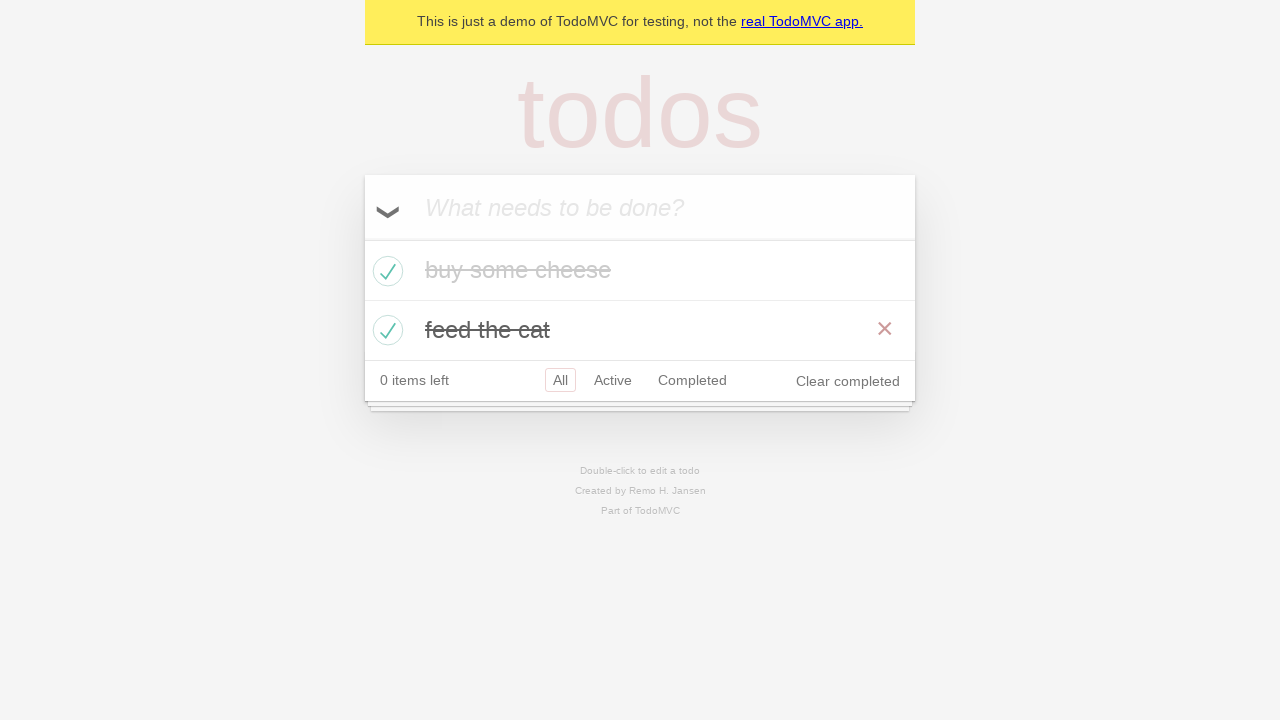

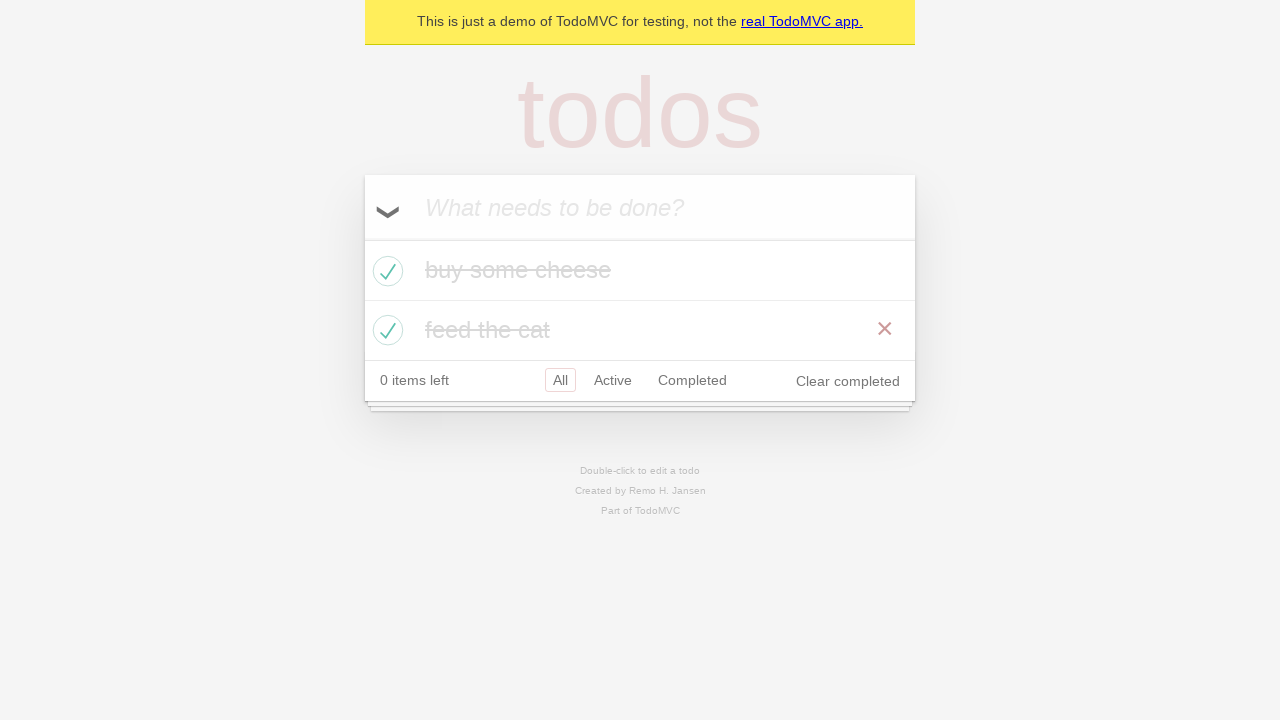